Tests the search functionality on Swiggy by clicking the search bar and entering a search query for Chinese food

Starting URL: https://www.swiggy.com/

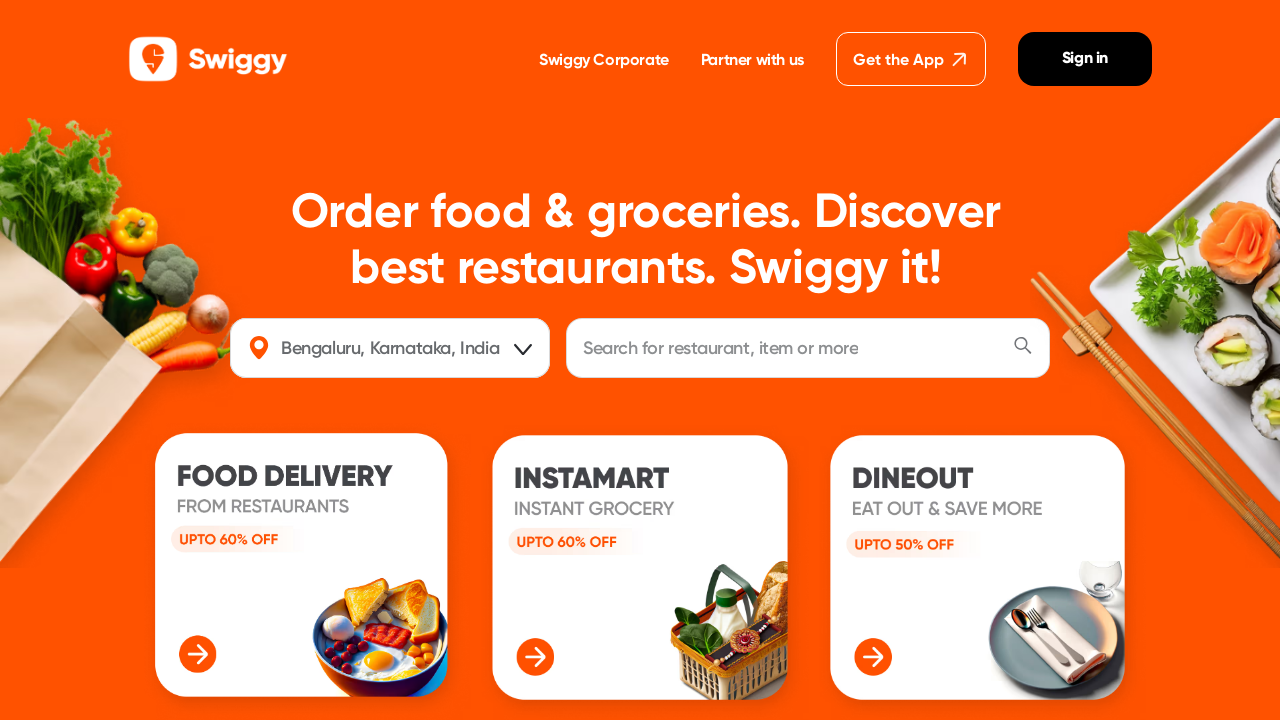

Clicked on search bar at (721, 348) on text=Search for restaurant, item or more
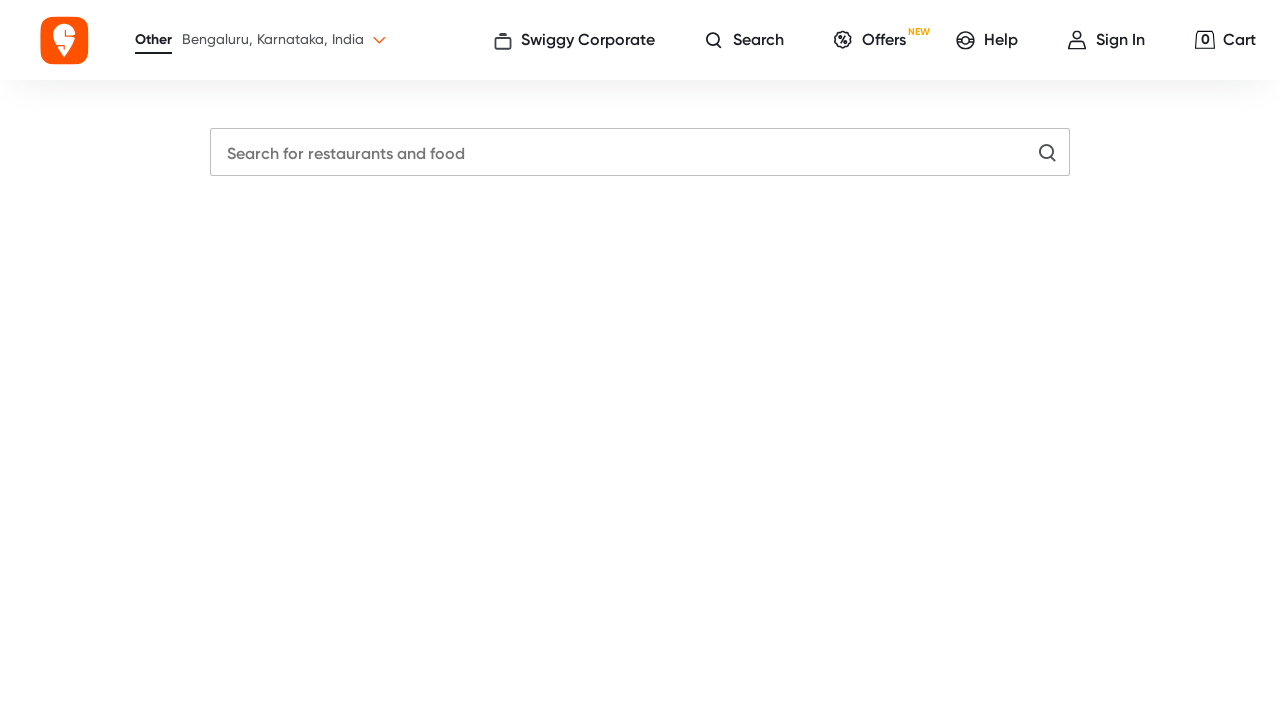

Entered 'chinese food' in search field on input[placeholder='Search for restaurants and food']
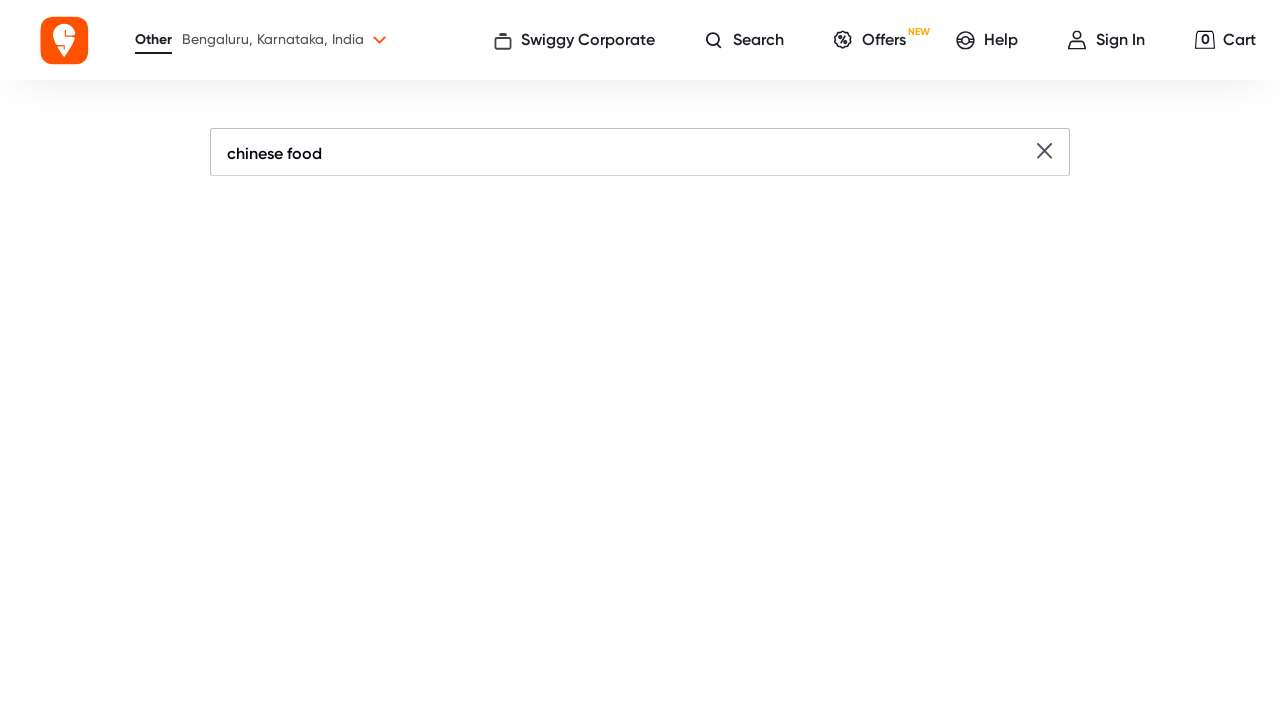

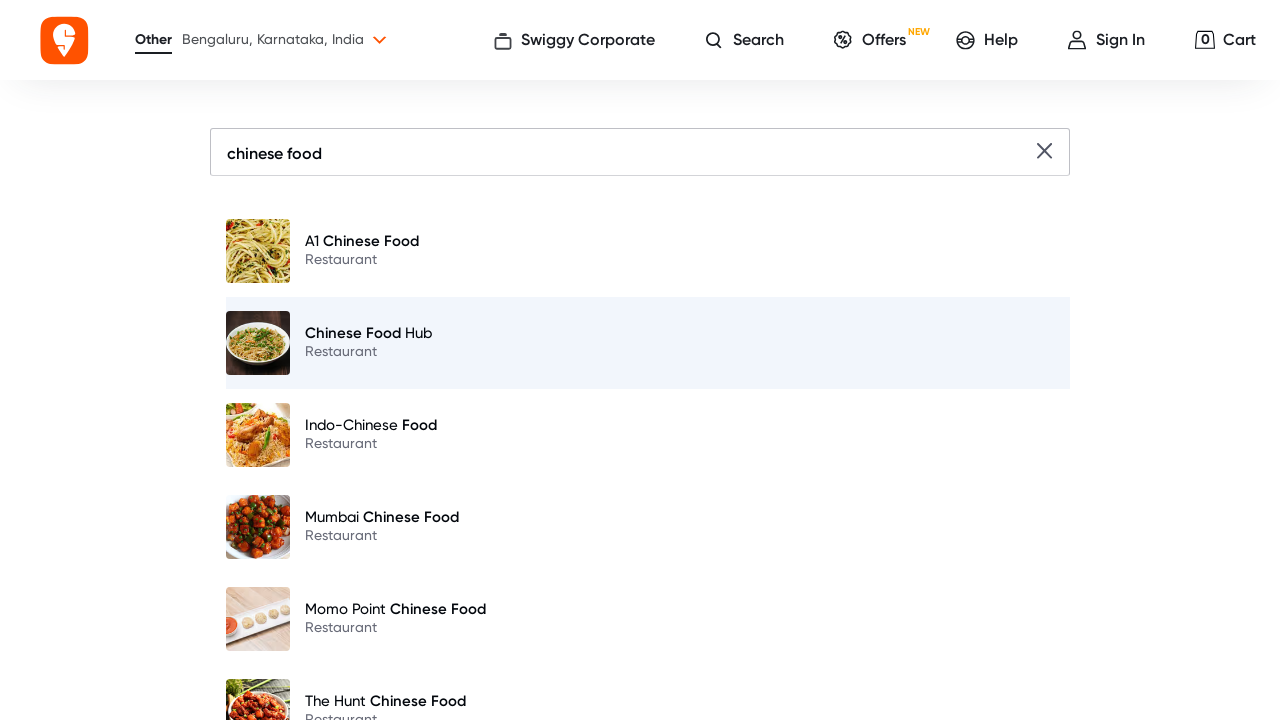